Navigates to a text box form page and fills in the username field using CSS selector

Starting URL: https://demoqa.com/text-box

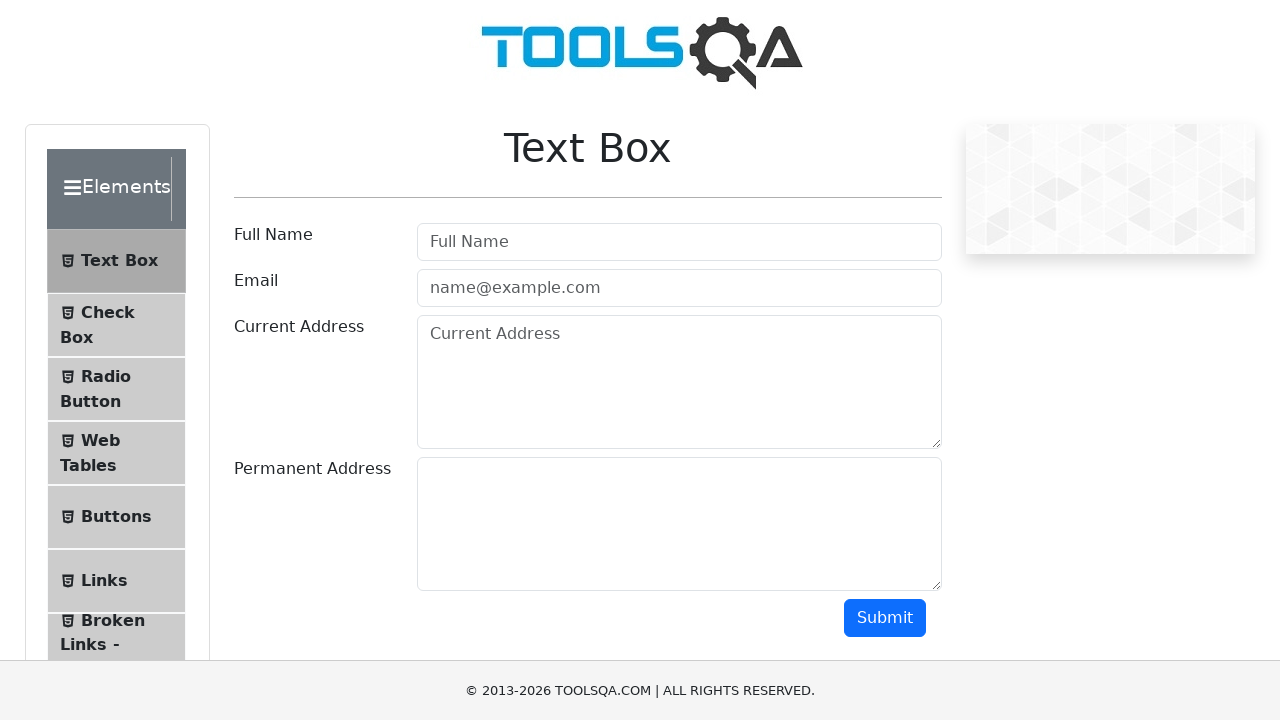

Navigated to text box form page at https://demoqa.com/text-box
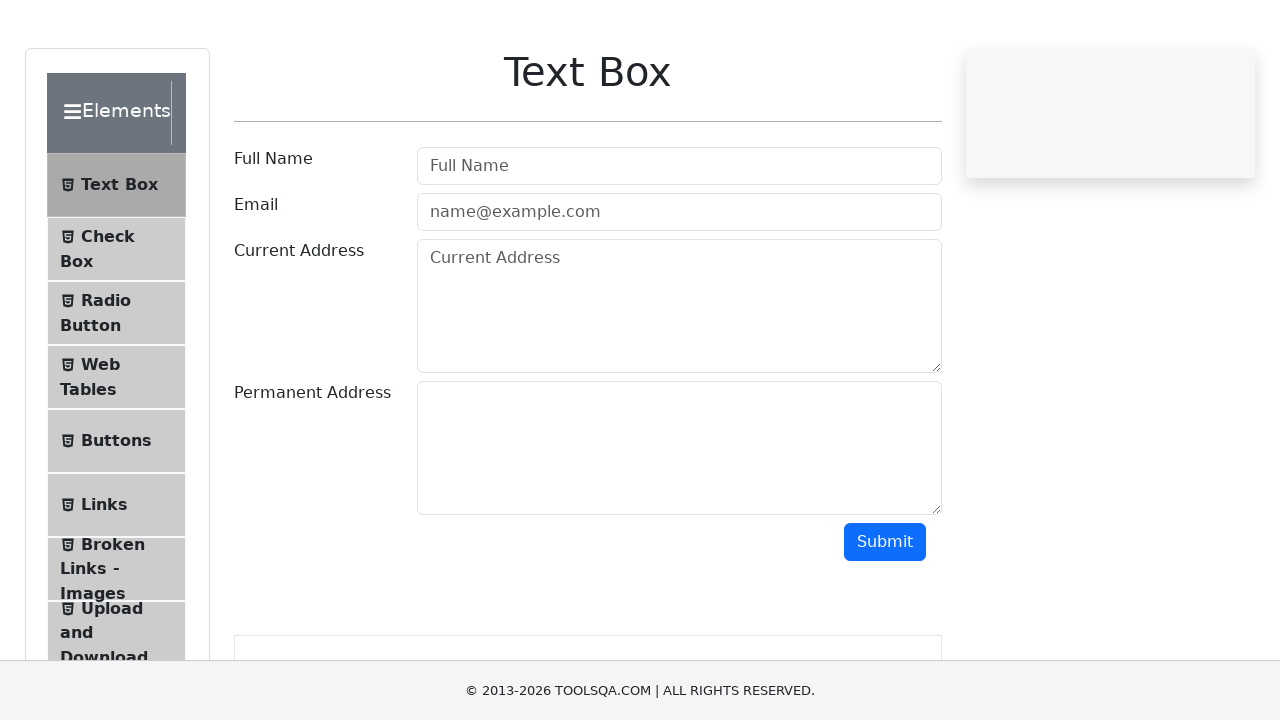

Filled username field with 'Good Class' using CSS selector on input[id='userName']
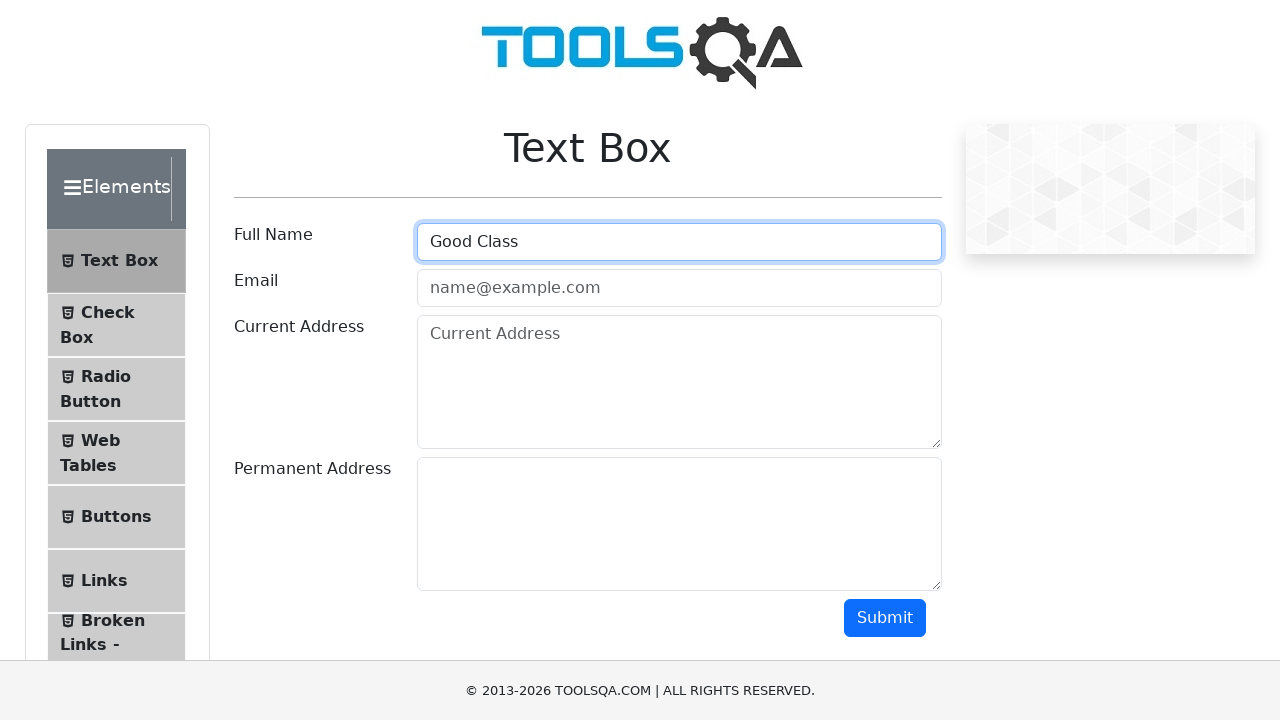

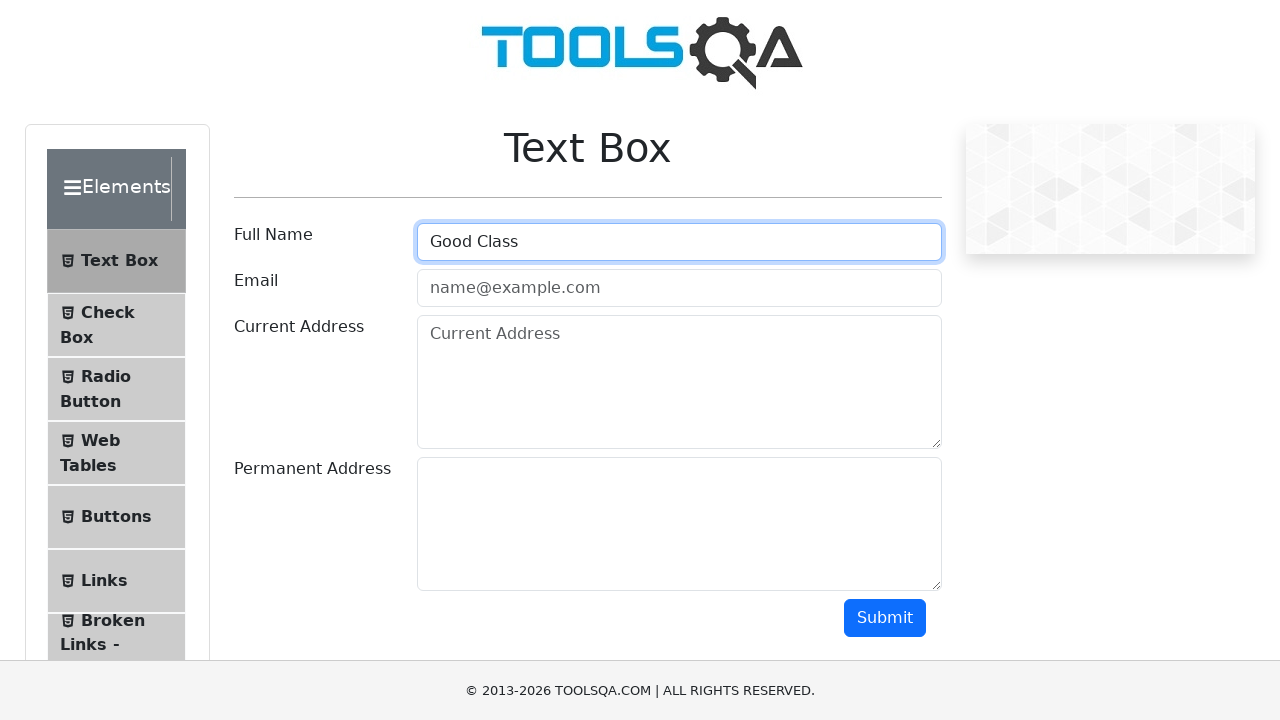